Tests a simple greeting form by entering a username, clicking the submit button, and verifying the greeting message is displayed correctly.

Starting URL: https://safatelli.github.io/tp-test-logiciel/assets/hello.html

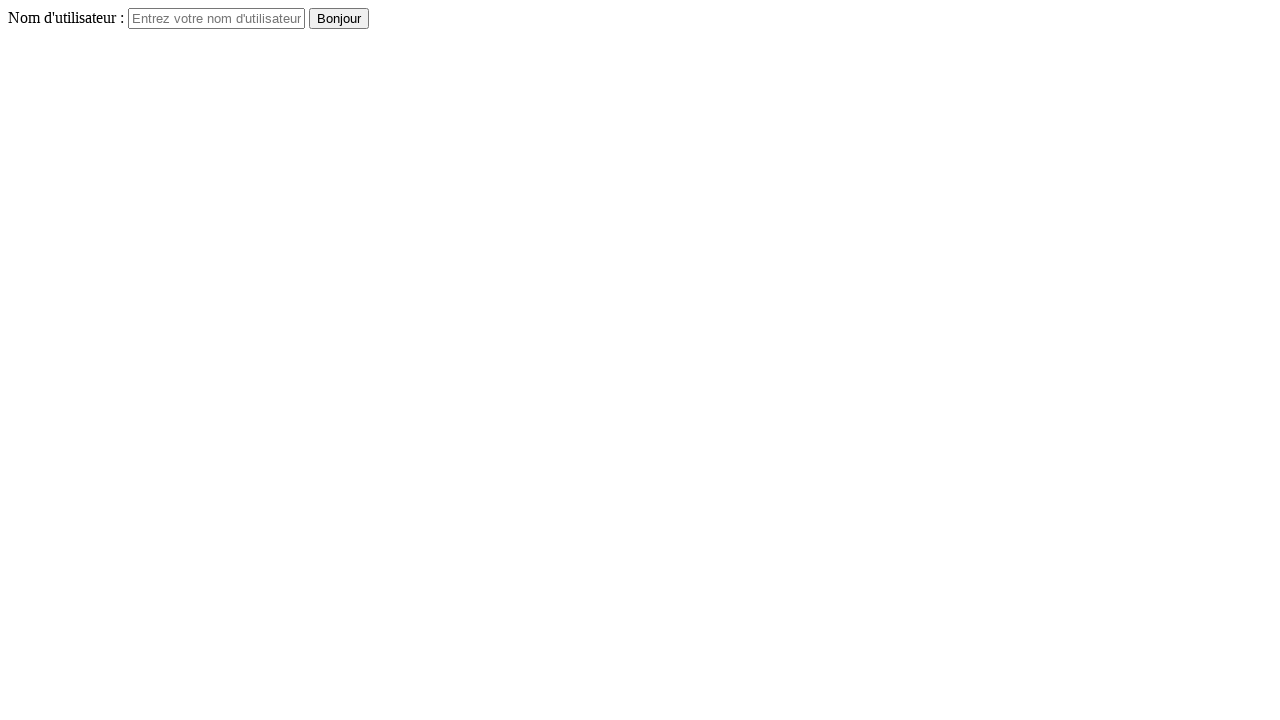

Clicked on the username input field at (216, 18) on #username
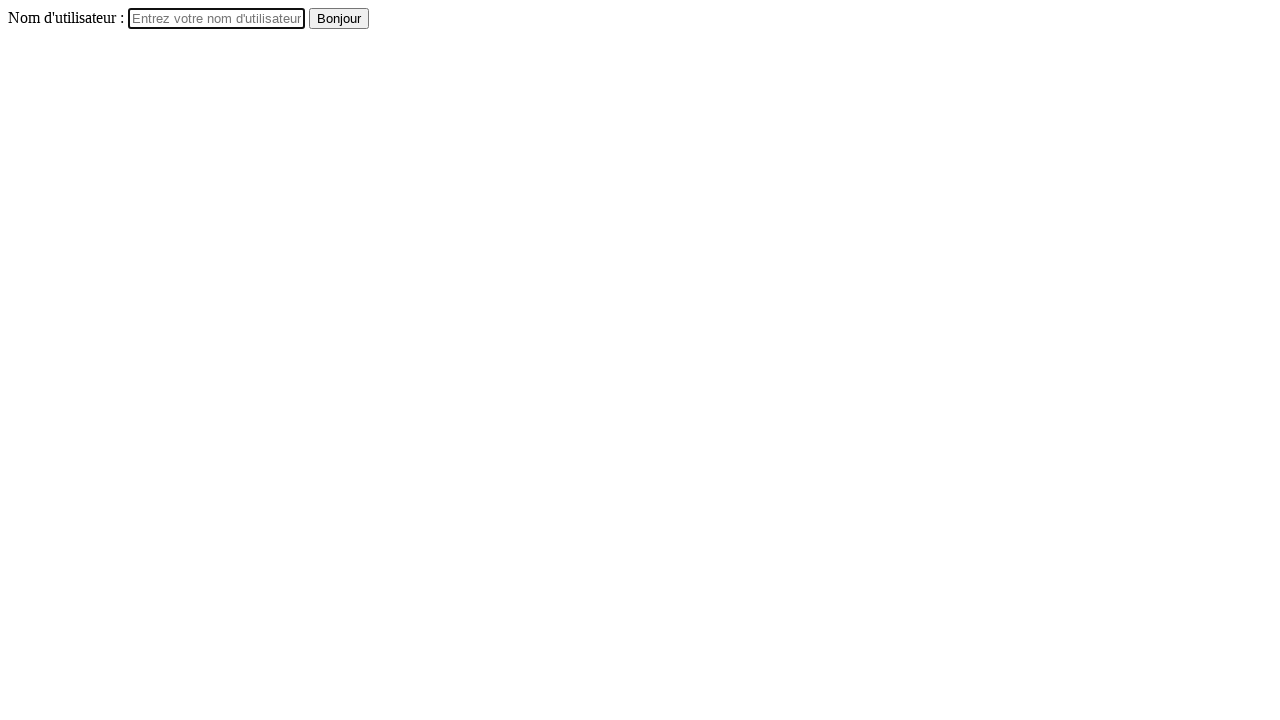

Entered username 'SAFA' in the input field on #username
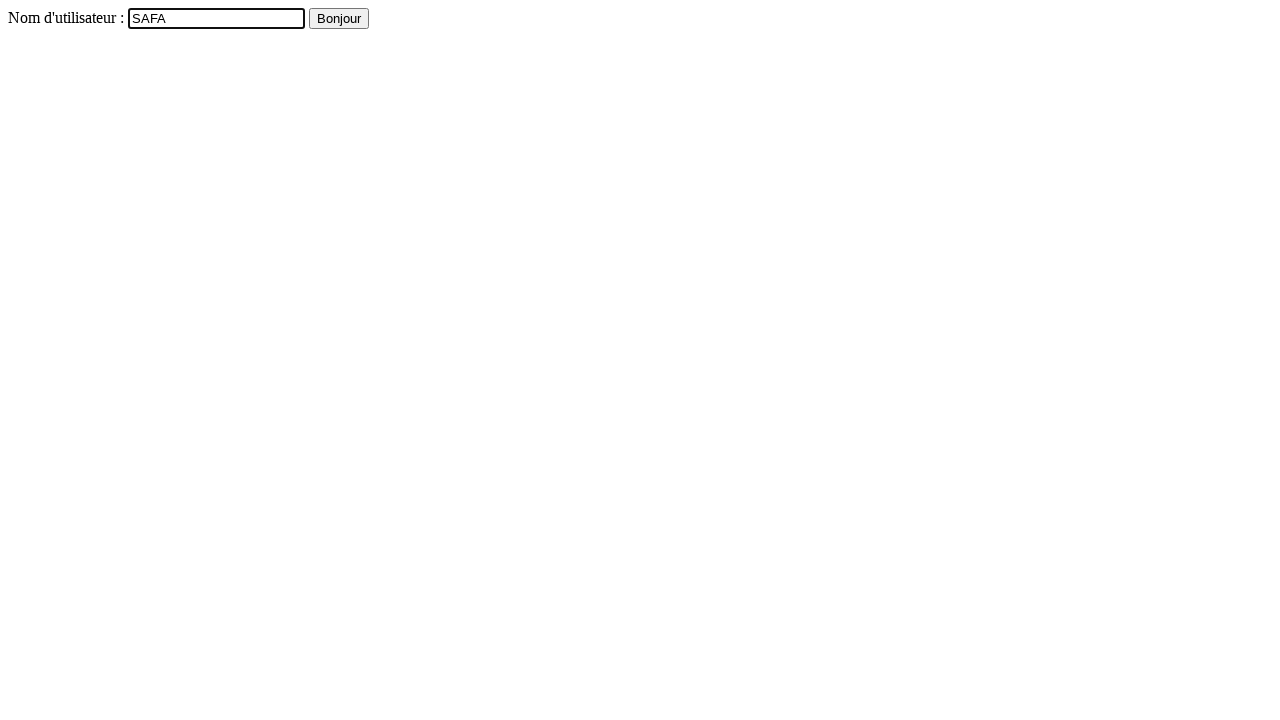

Clicked the submit button at (339, 18) on button
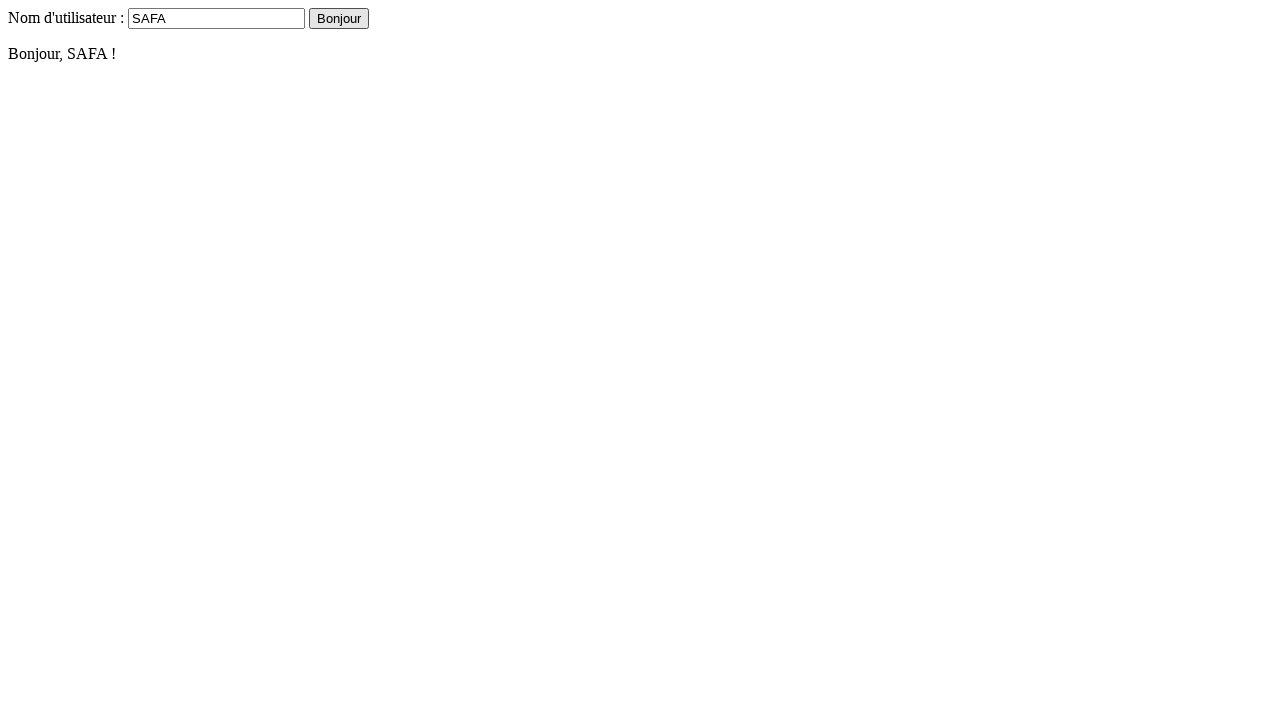

Greeting message element loaded
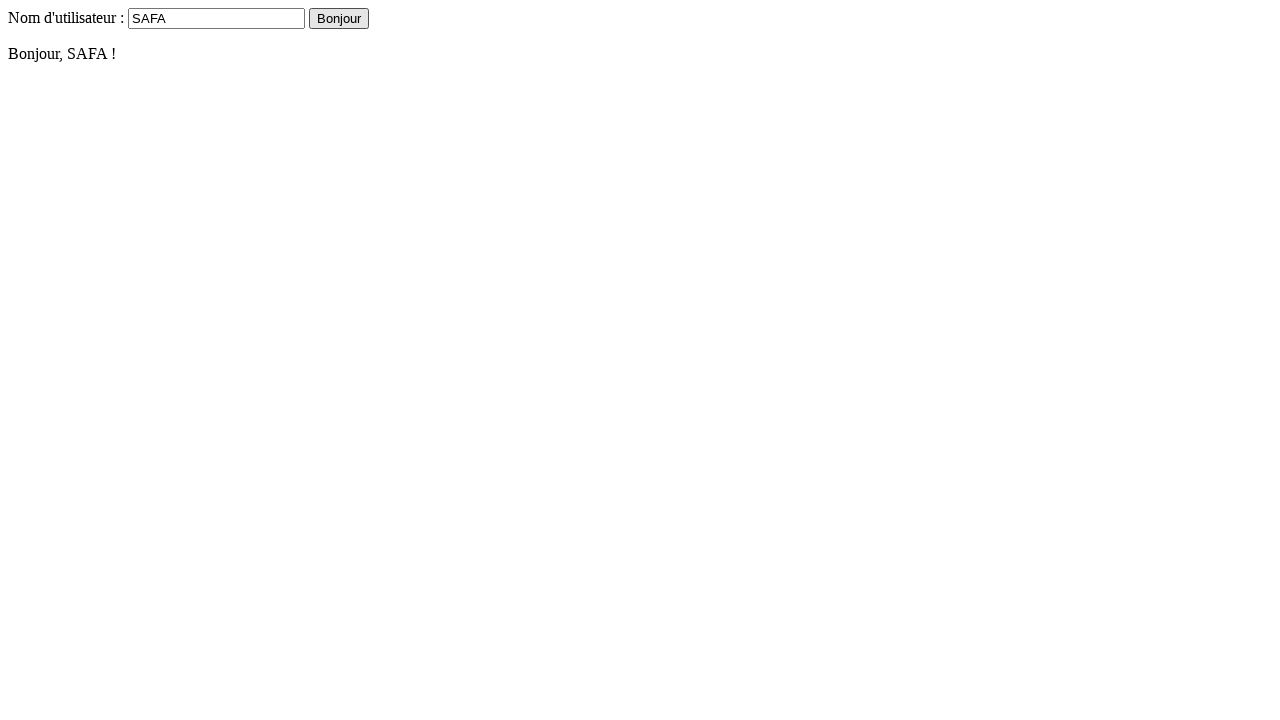

Verified greeting message displays 'Bonjour, SAFA !'
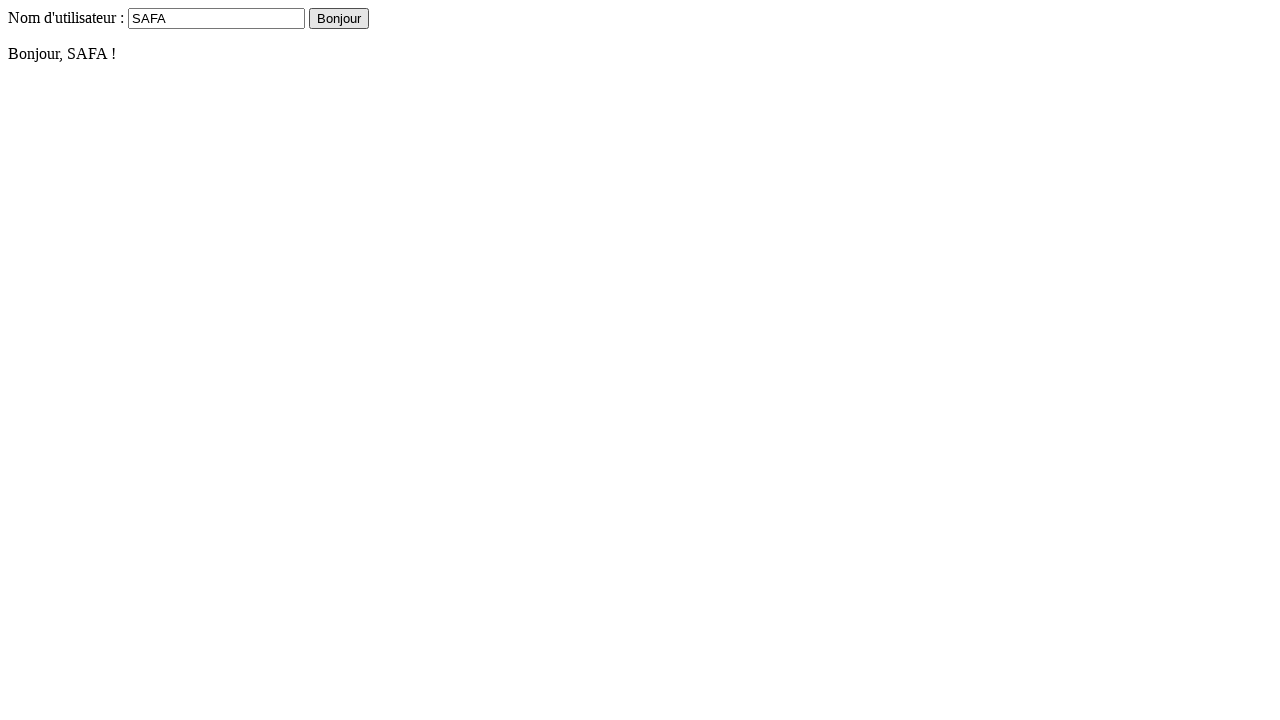

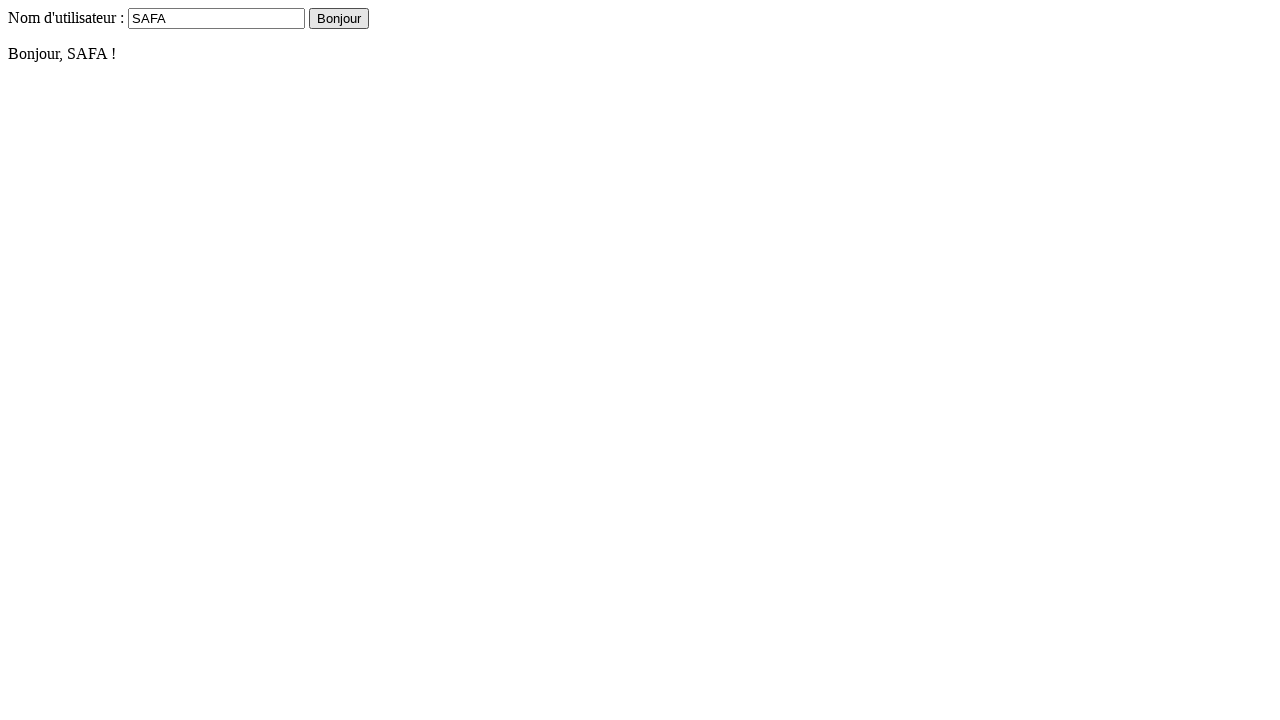